Tests file download functionality by clicking on a document link and verifying the download

Starting URL: https://testcenter.techproeducation.com/index.php?page=file-download

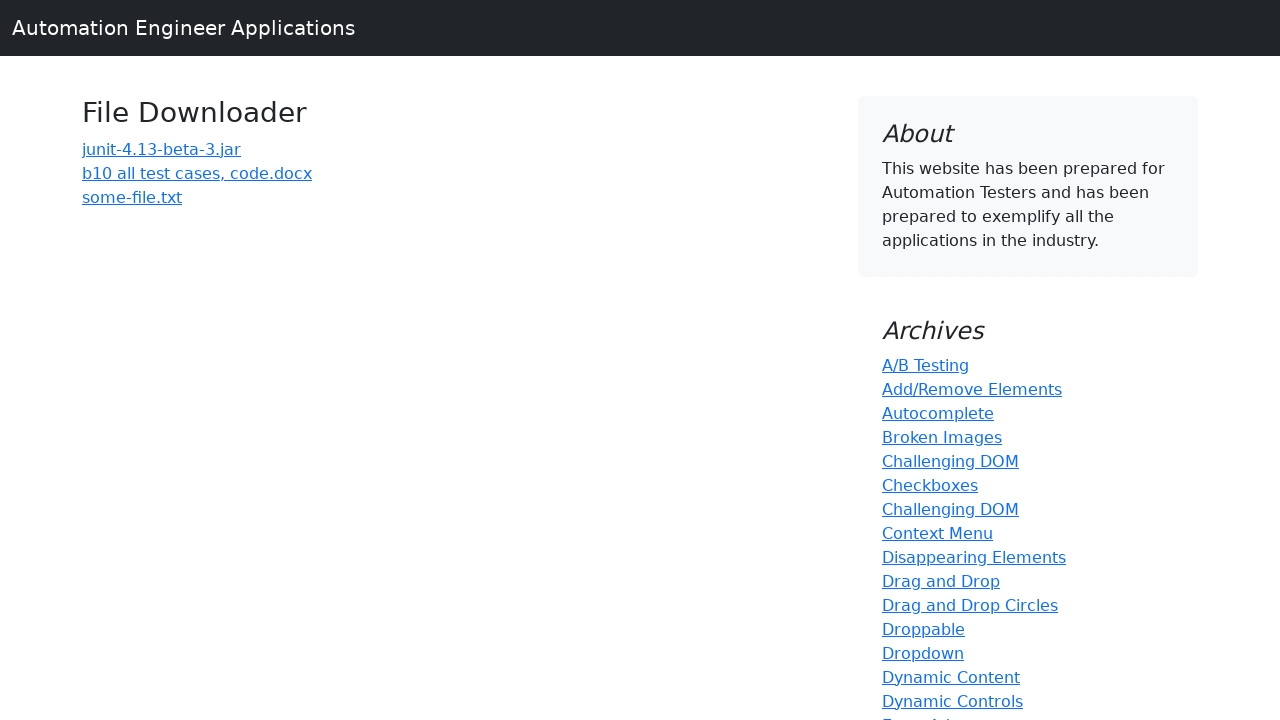

Navigated to file download test page
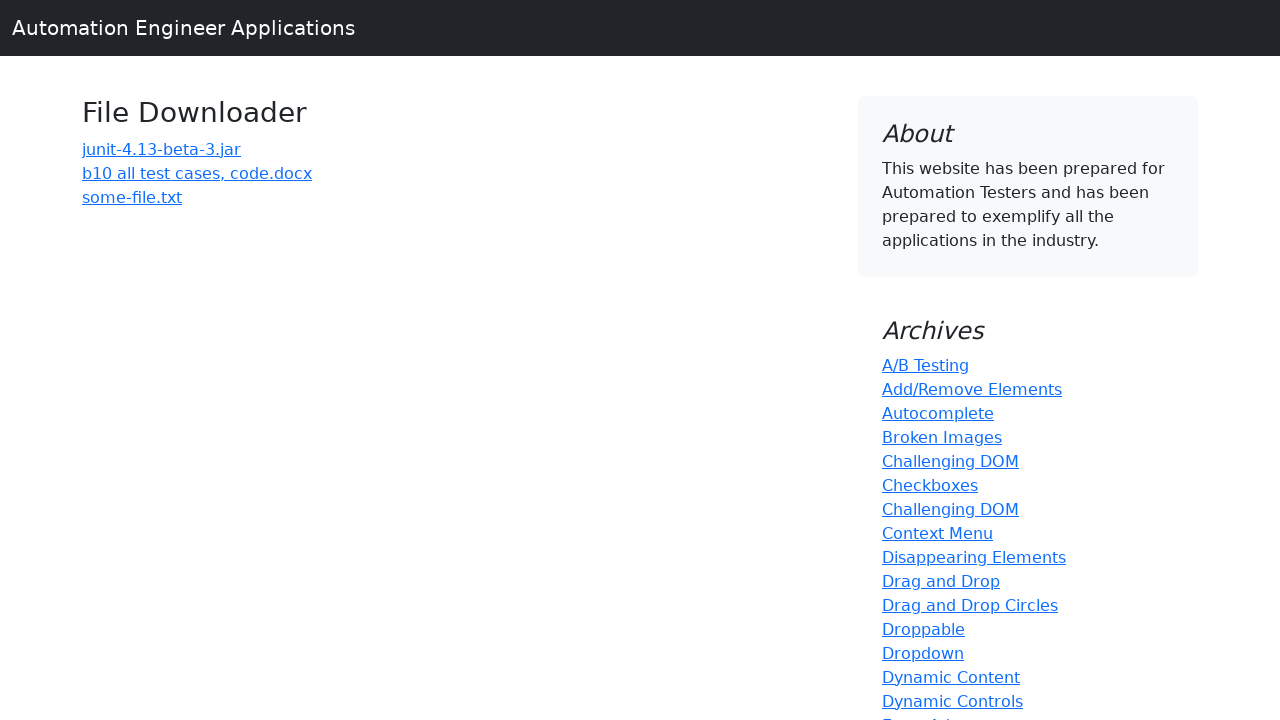

Clicked on document link 'b10 all test cases, code.docx' to initiate download at (197, 173) on a:has-text('b10 all test cases, code.docx')
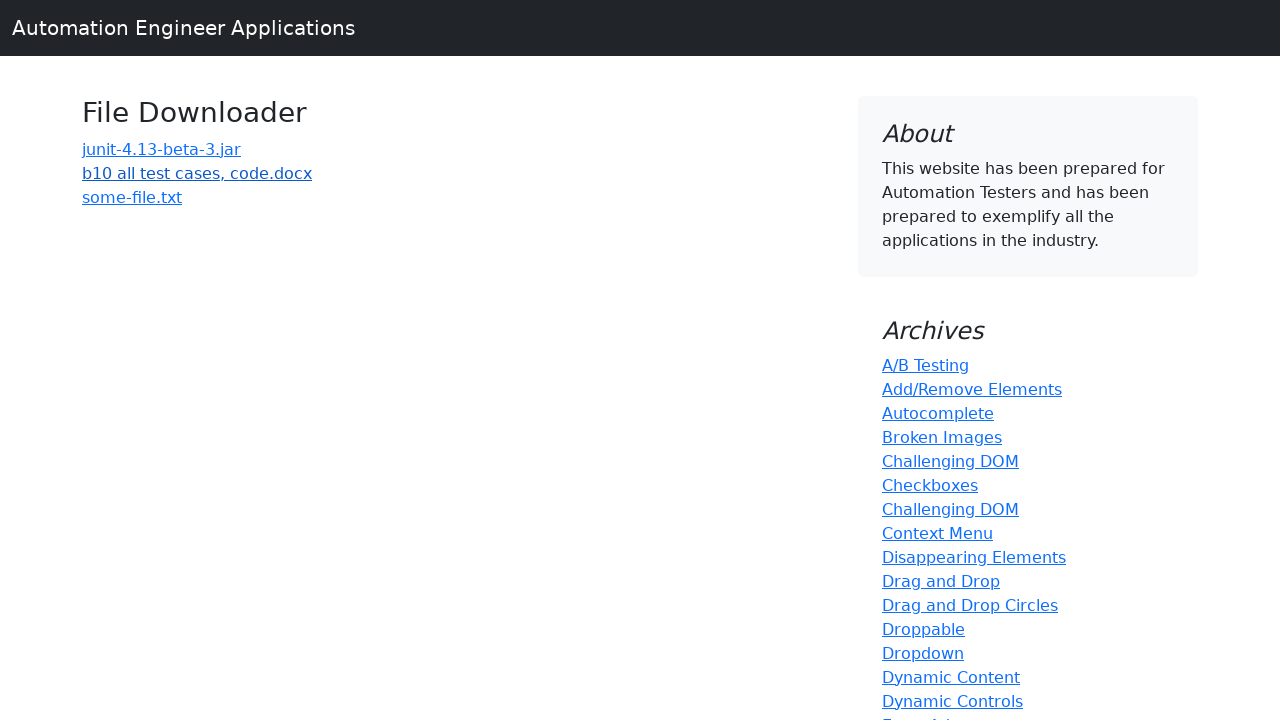

Waited 2 seconds for download to complete
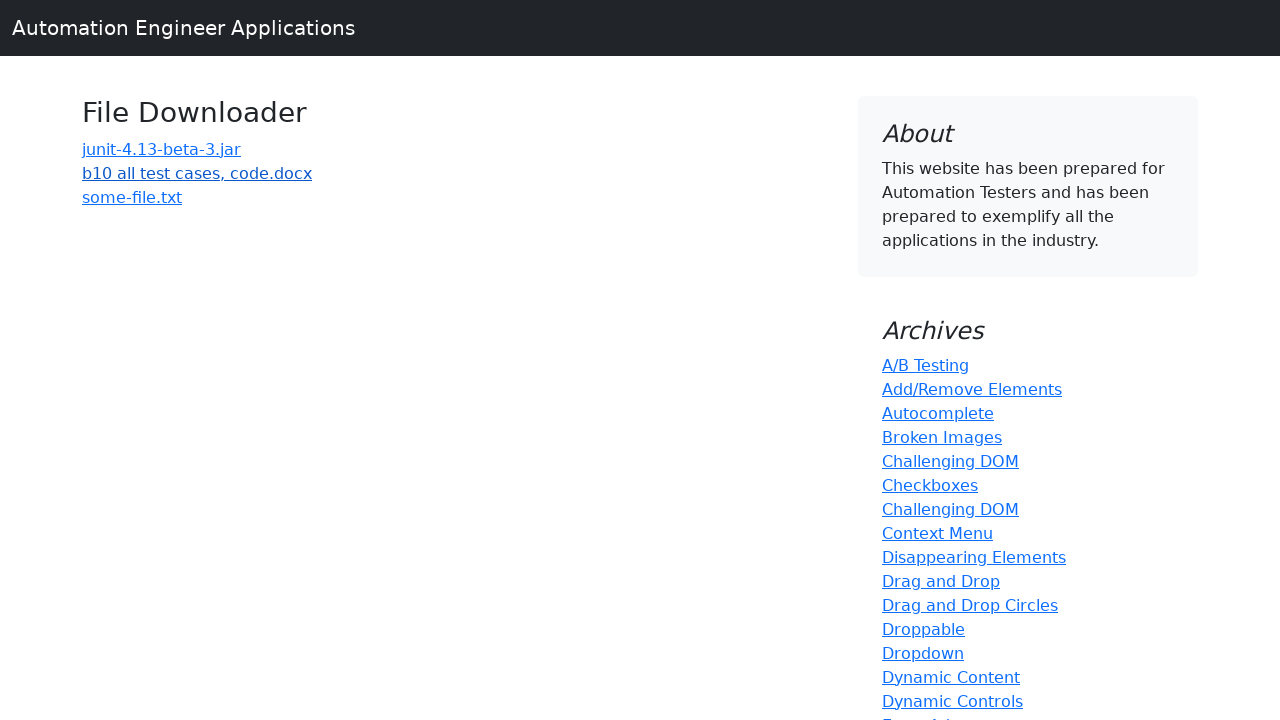

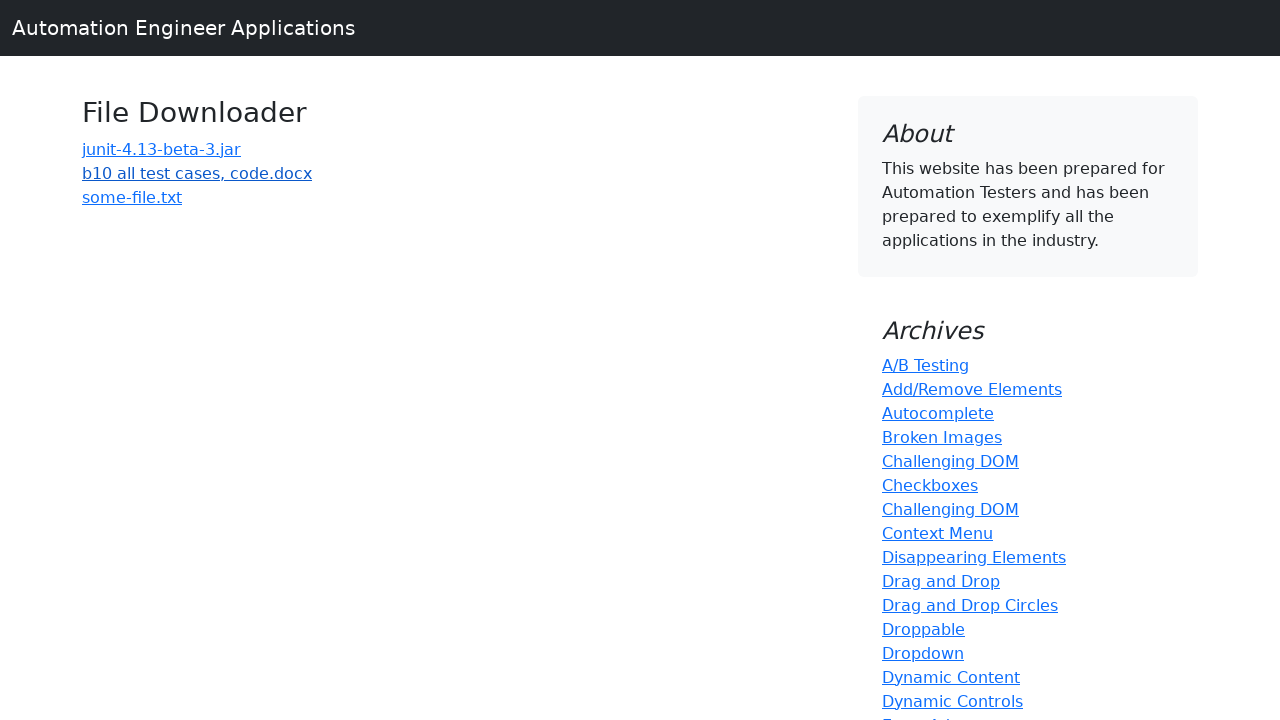